Navigates to BrowserStack website and maximizes the browser window

Starting URL: https://www.browserstack.com/

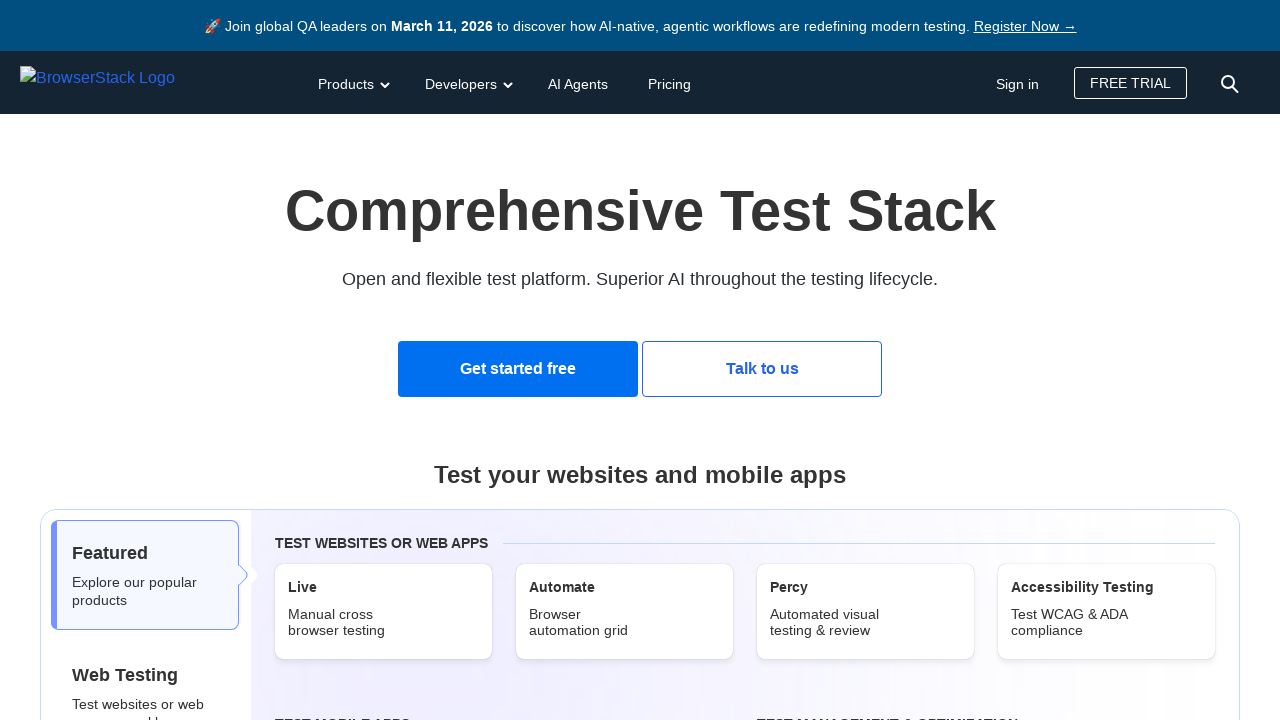

Navigated to BrowserStack website
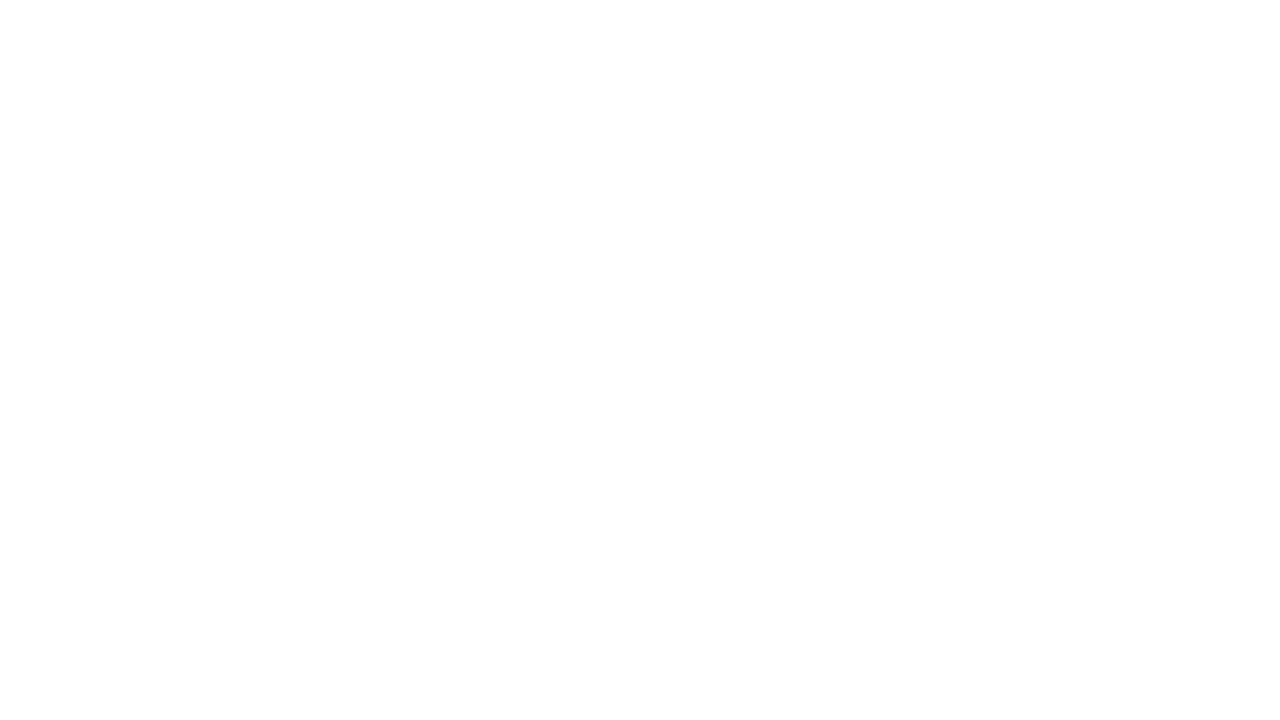

Waited for page to load (DOM content loaded)
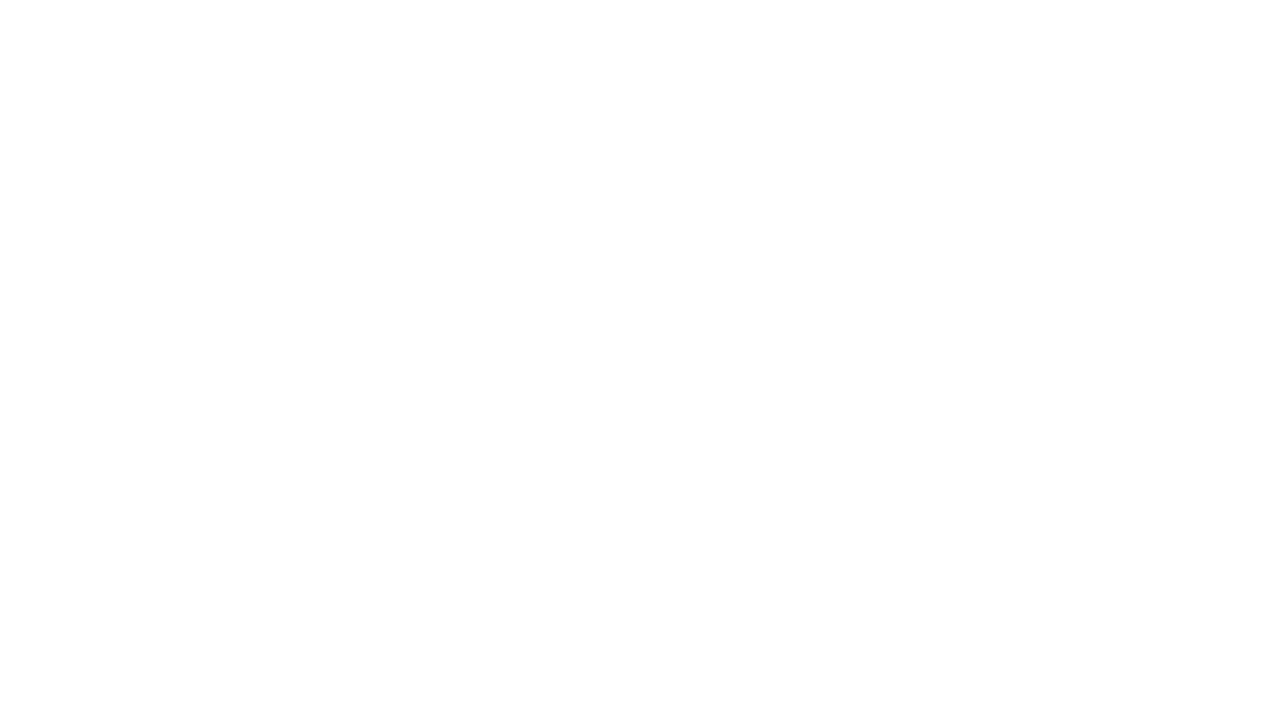

Maximized browser window
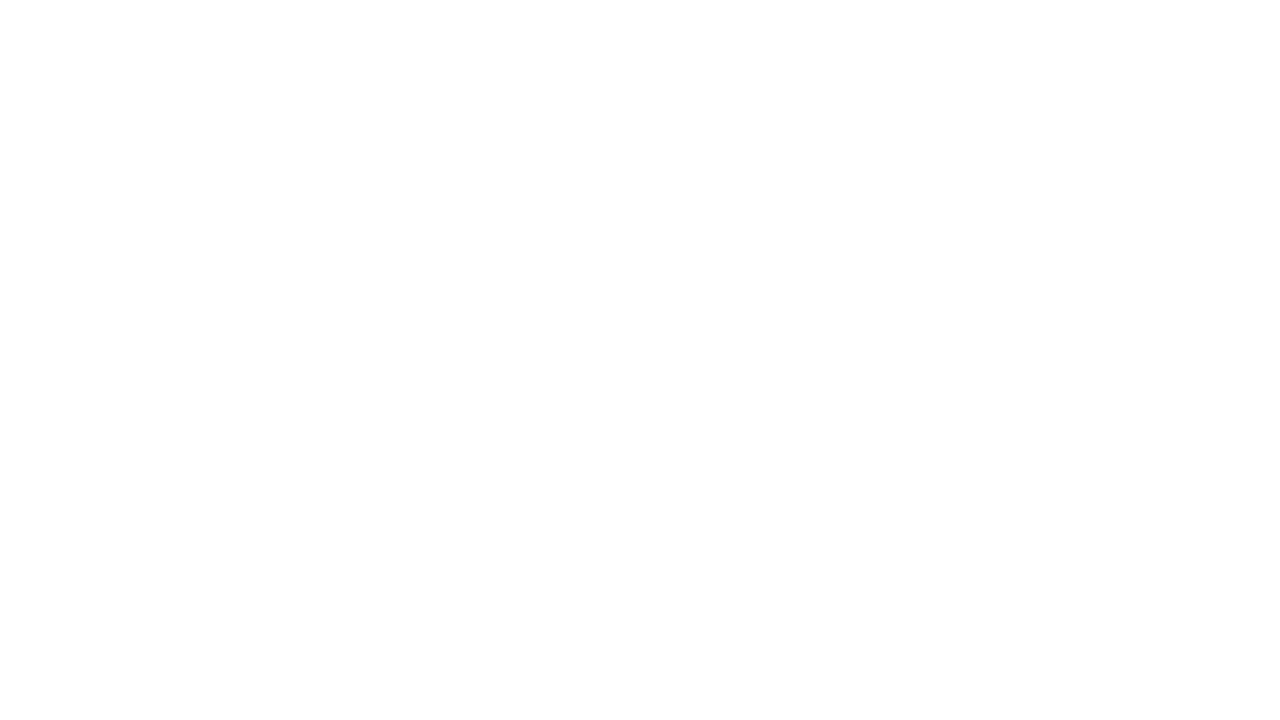

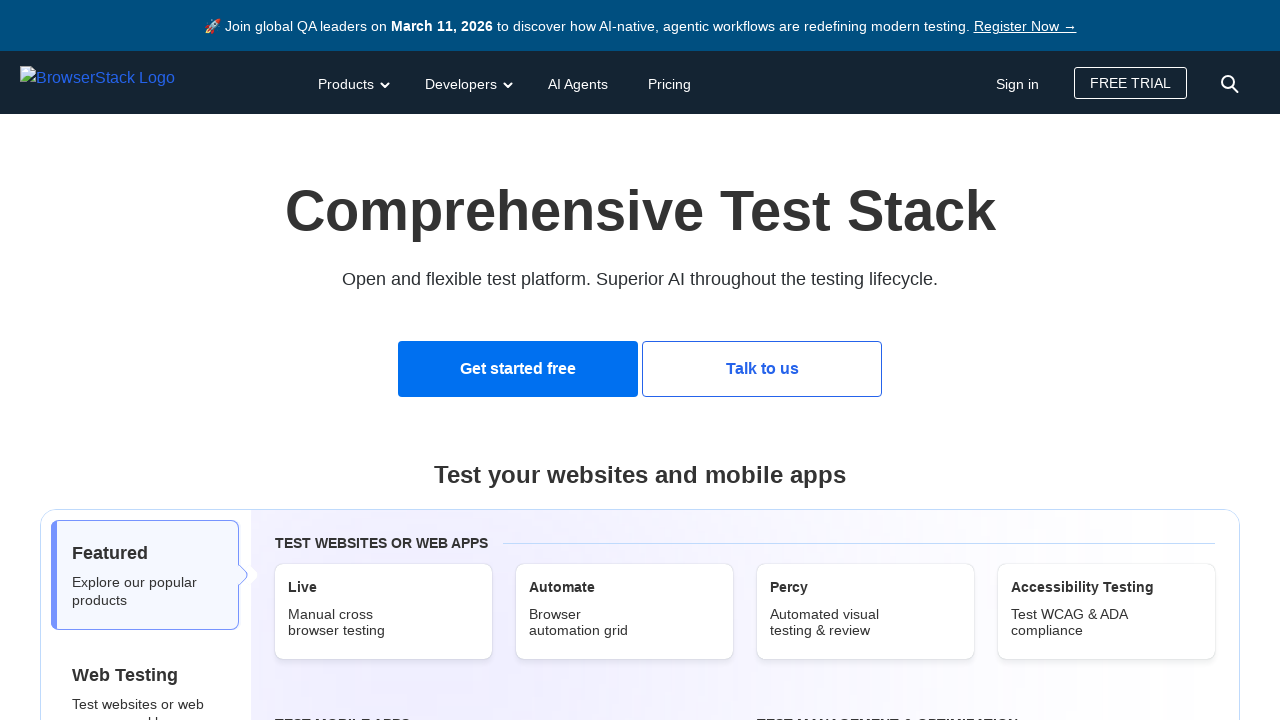